Tests context menu functionality by navigating to the context menu page, right-clicking on a designated area, and accepting the resulting alert

Starting URL: https://the-internet.herokuapp.com

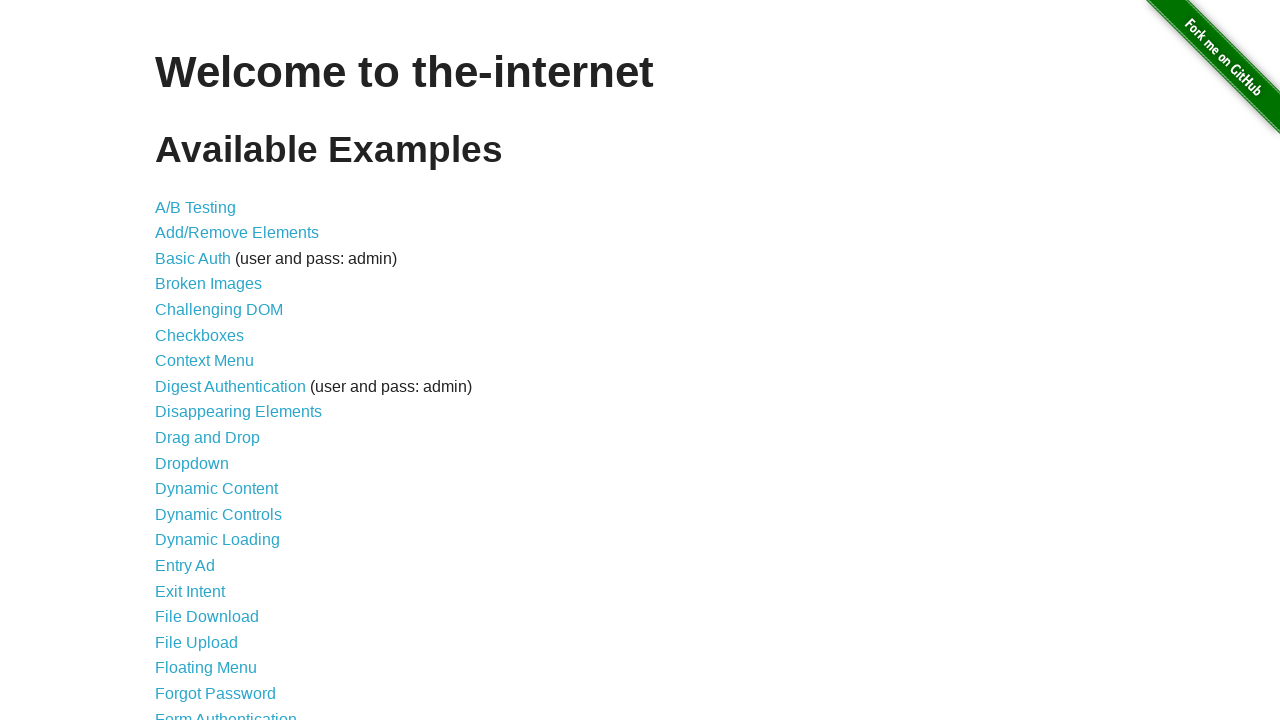

Clicked on Context Menu link at (204, 361) on xpath=//a[normalize-space()='Context Menu']
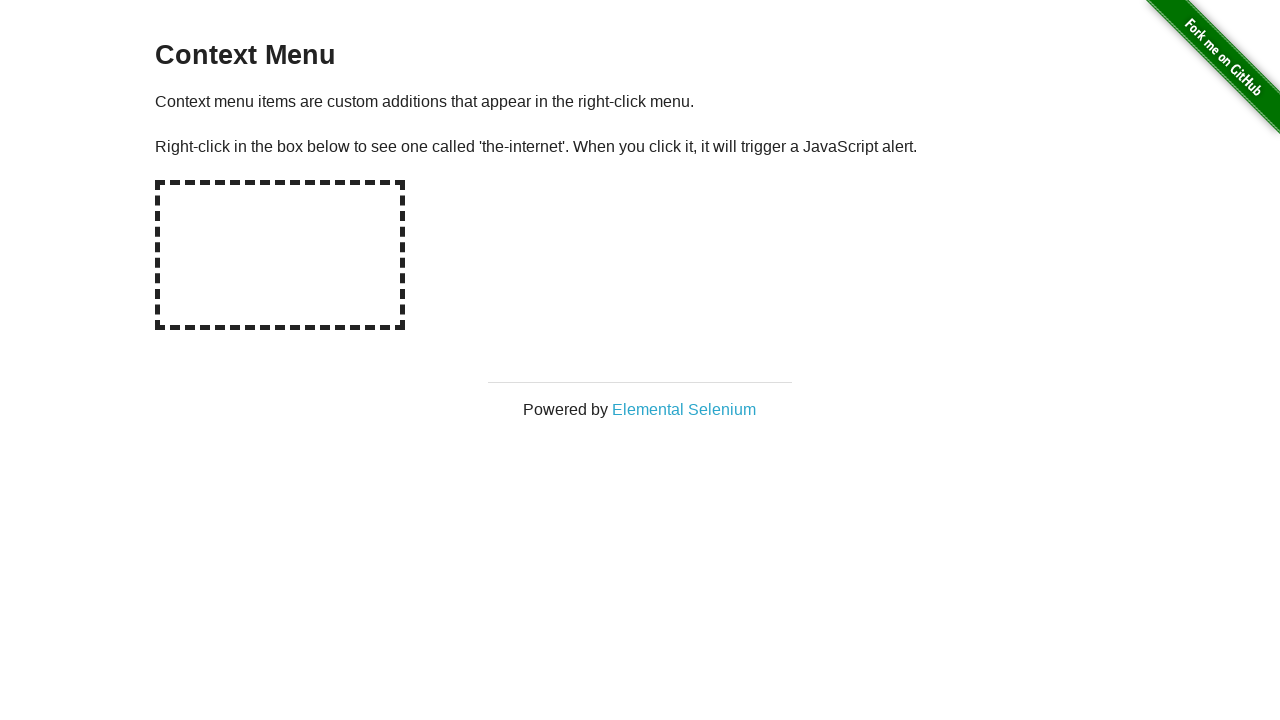

Right-clicked on the hot spot area at (280, 255) on div#hot-spot
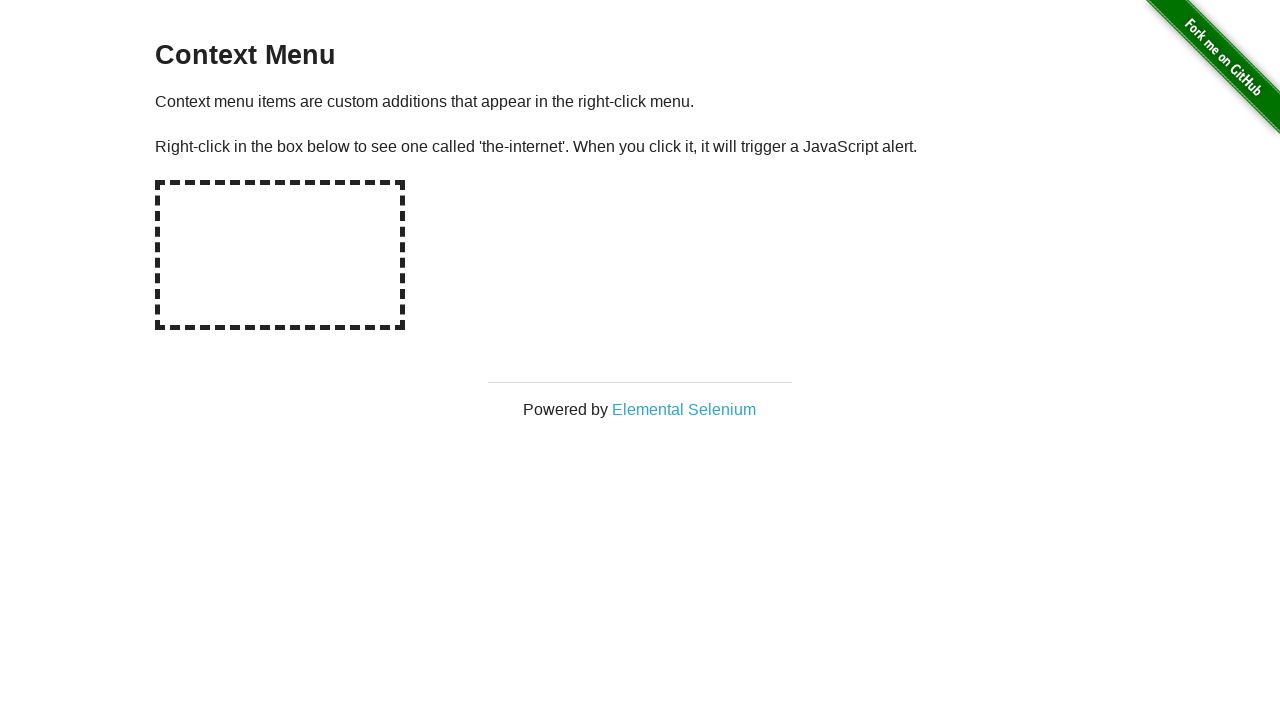

Set up dialog handler to accept alerts
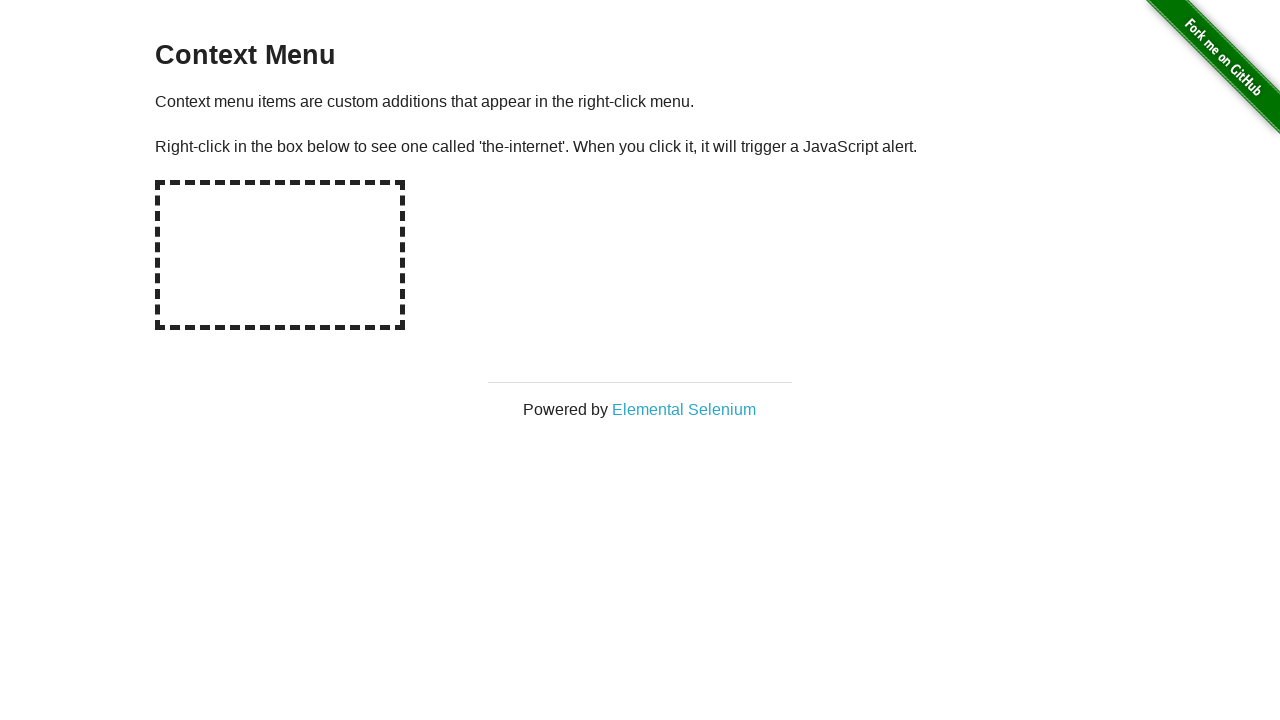

Right-clicked on hot spot again to trigger alert at (280, 255) on div#hot-spot
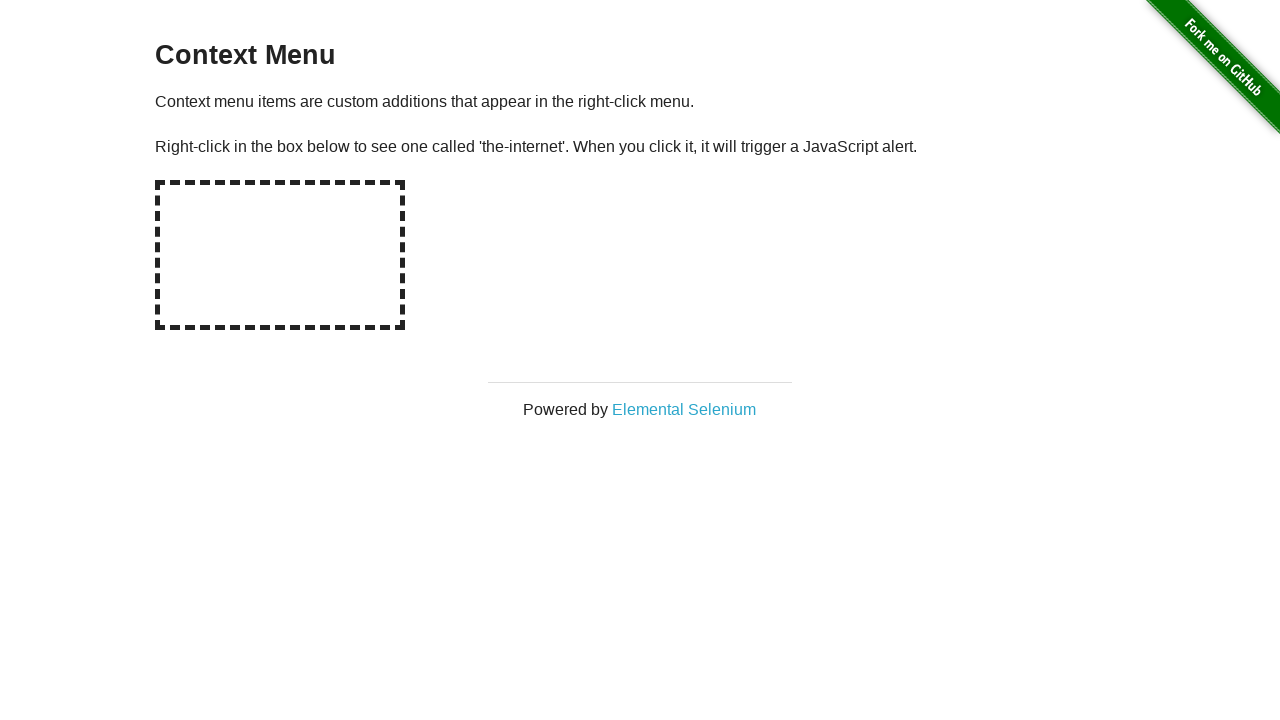

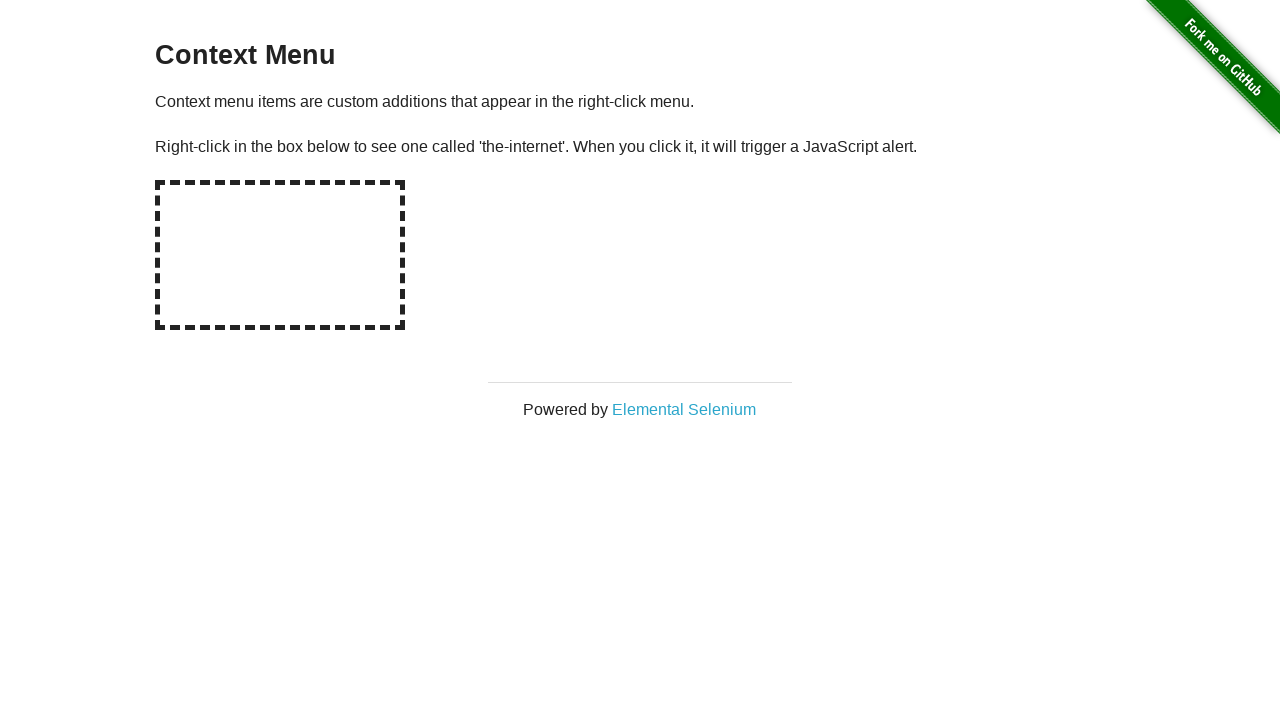